Tests dynamically loaded elements by navigating to Dynamic Loading page, selecting Example 1, clicking the Start button, and verifying that hidden text becomes visible.

Starting URL: https://the-internet.herokuapp.com/

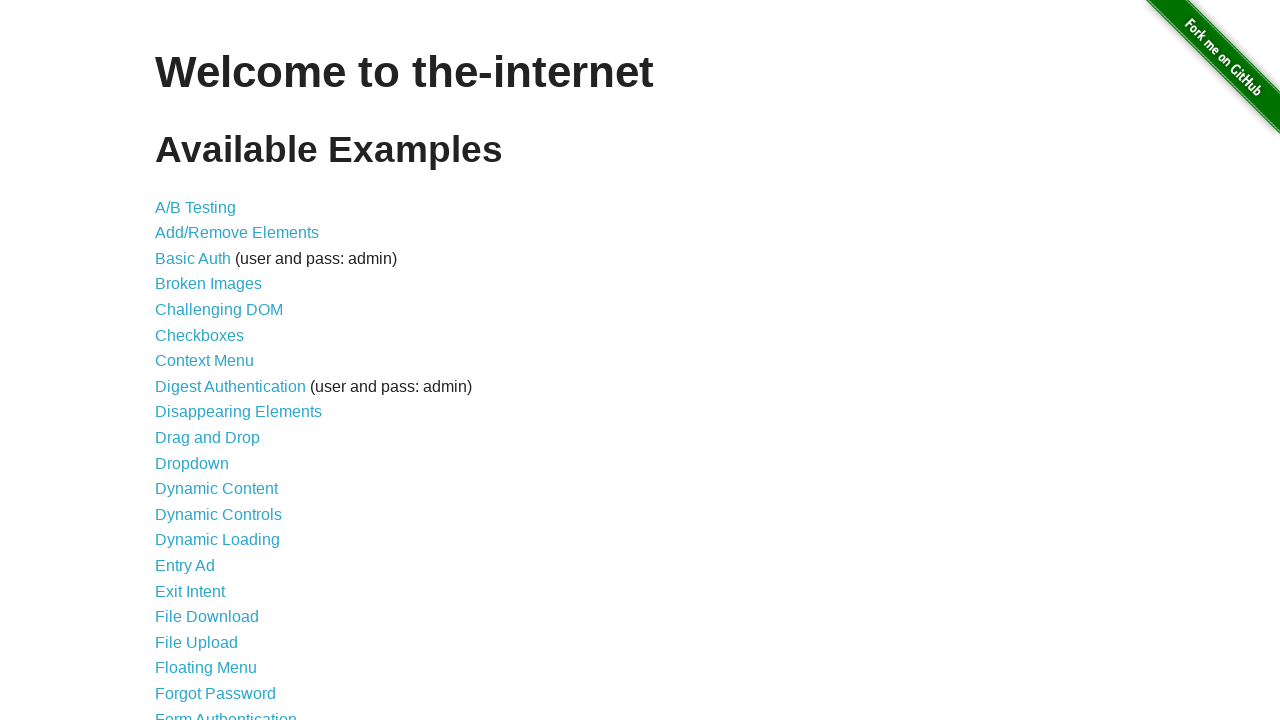

Clicked on Dynamic Loading link from home page at (218, 540) on a[href='/dynamic_loading']
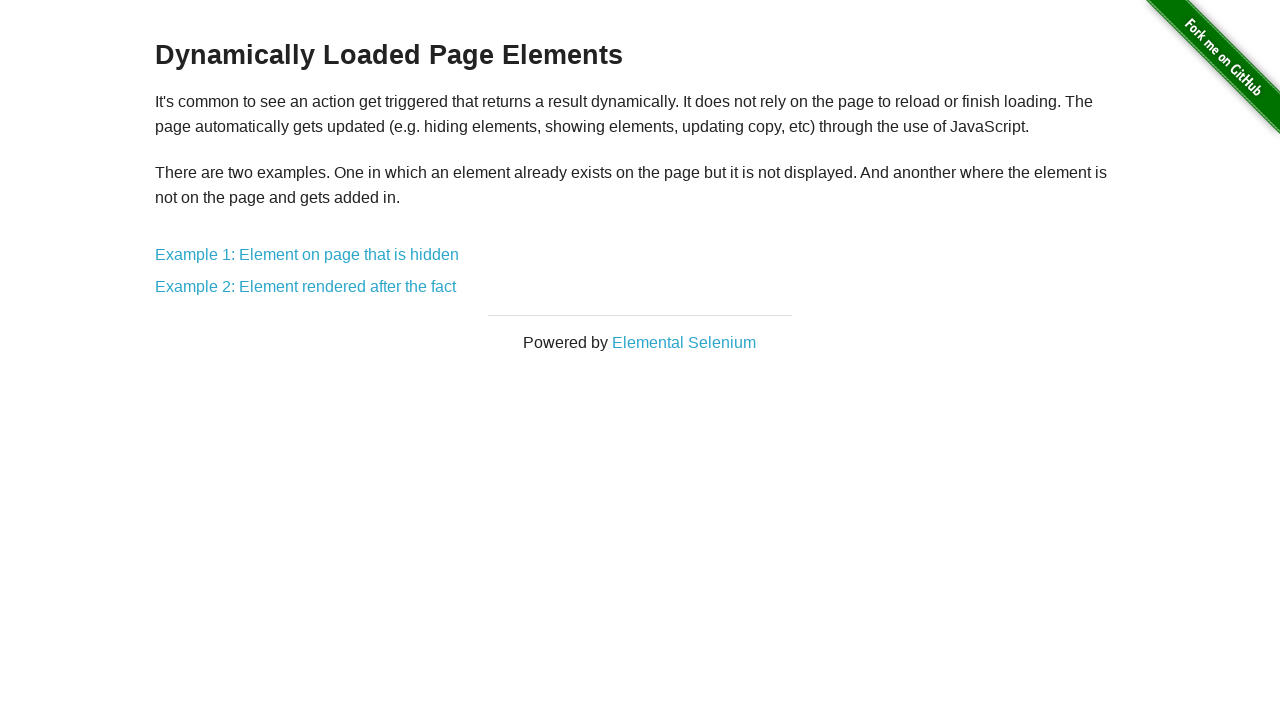

Clicked on Example 1: Element on page that is hidden link at (307, 255) on a[href='/dynamic_loading/1']
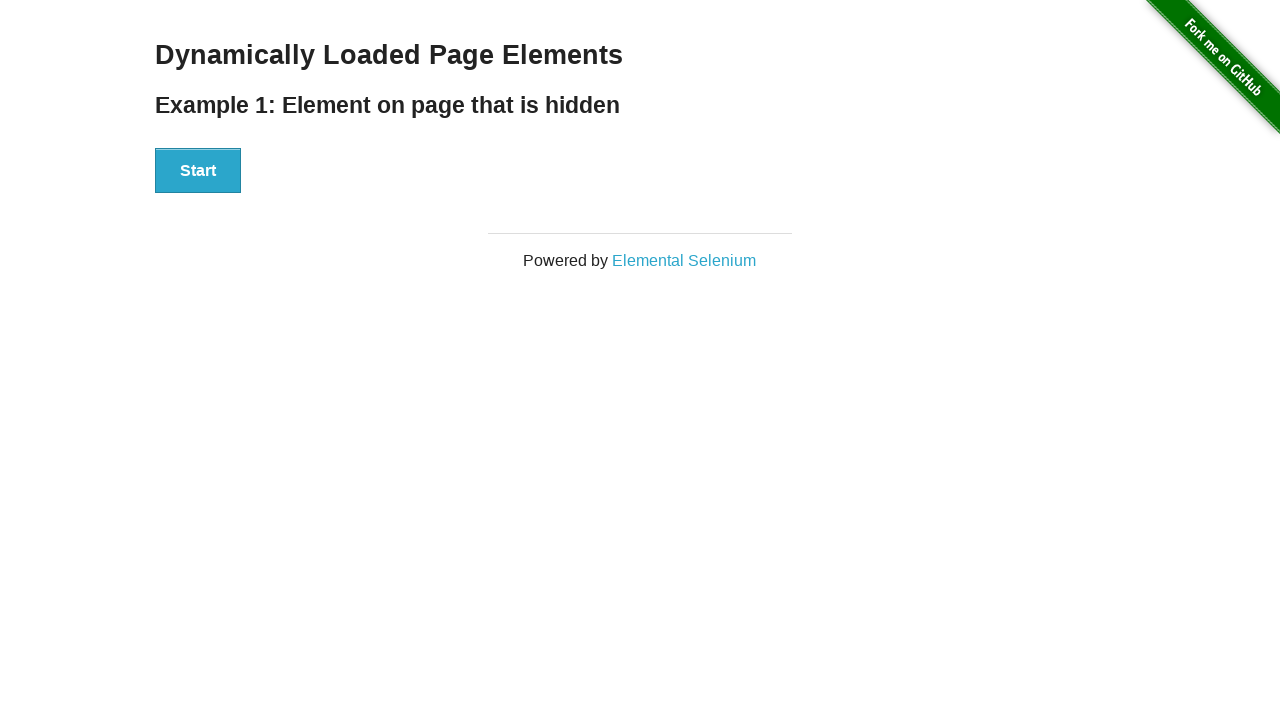

Clicked the Start button to trigger loading at (198, 171) on button:has-text('Start')
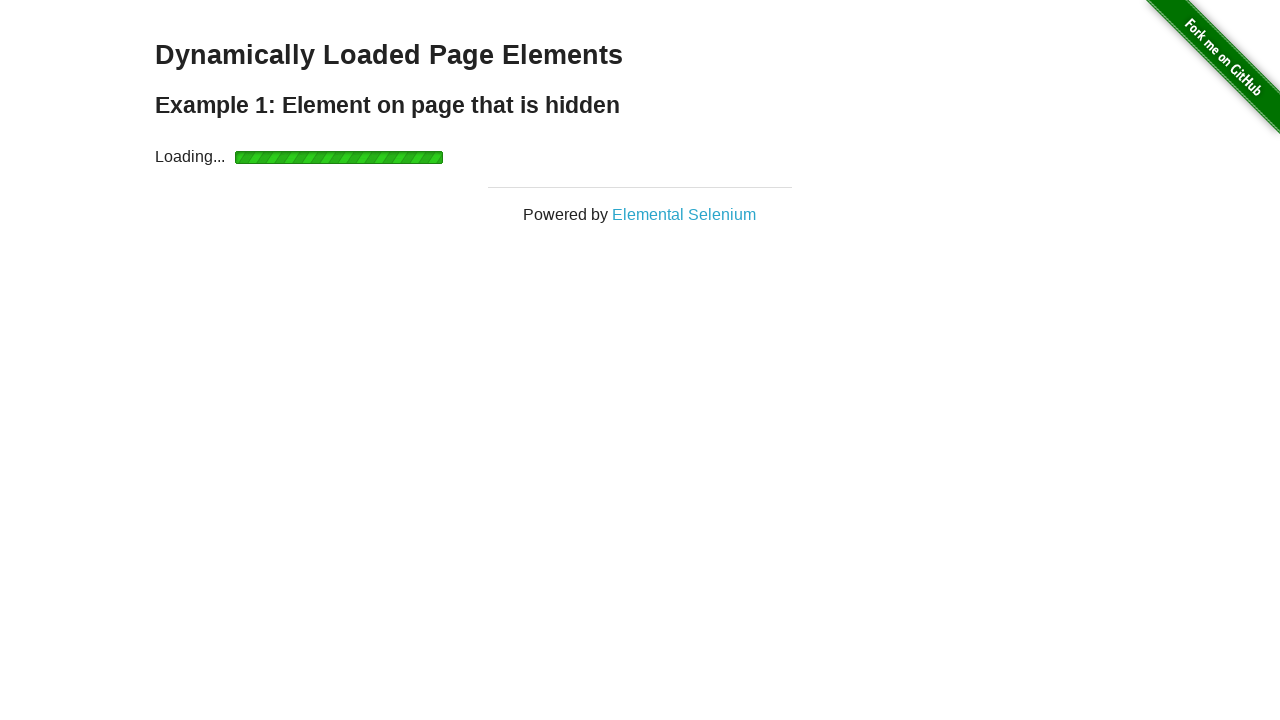

Hidden text 'Hello World!' became visible after loading completed
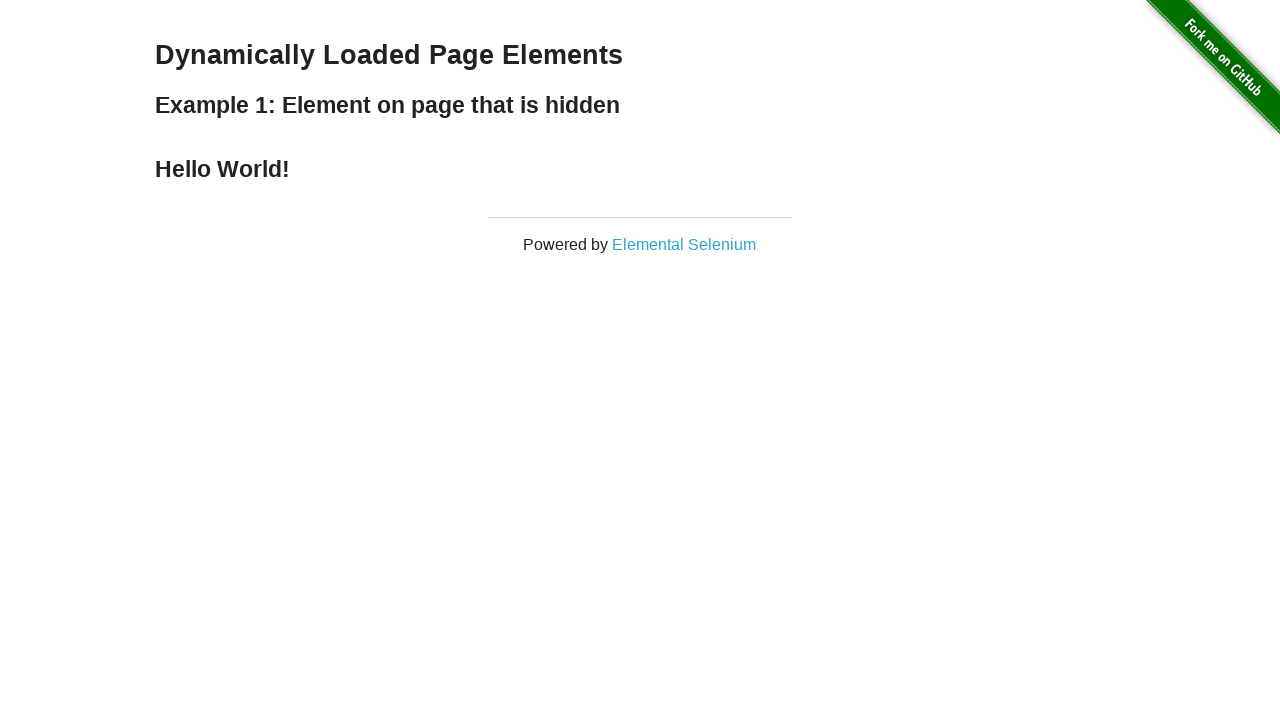

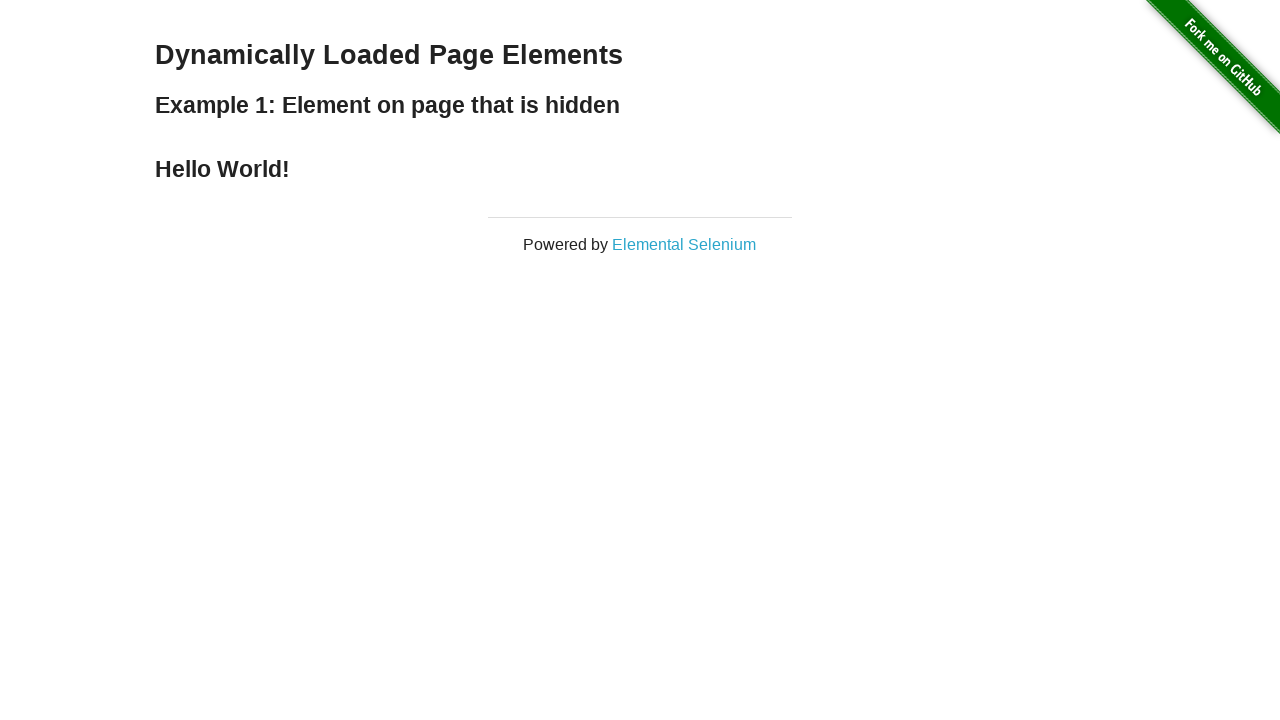